Tests marking all todo items as completed using the toggle all checkbox

Starting URL: https://demo.playwright.dev/todomvc

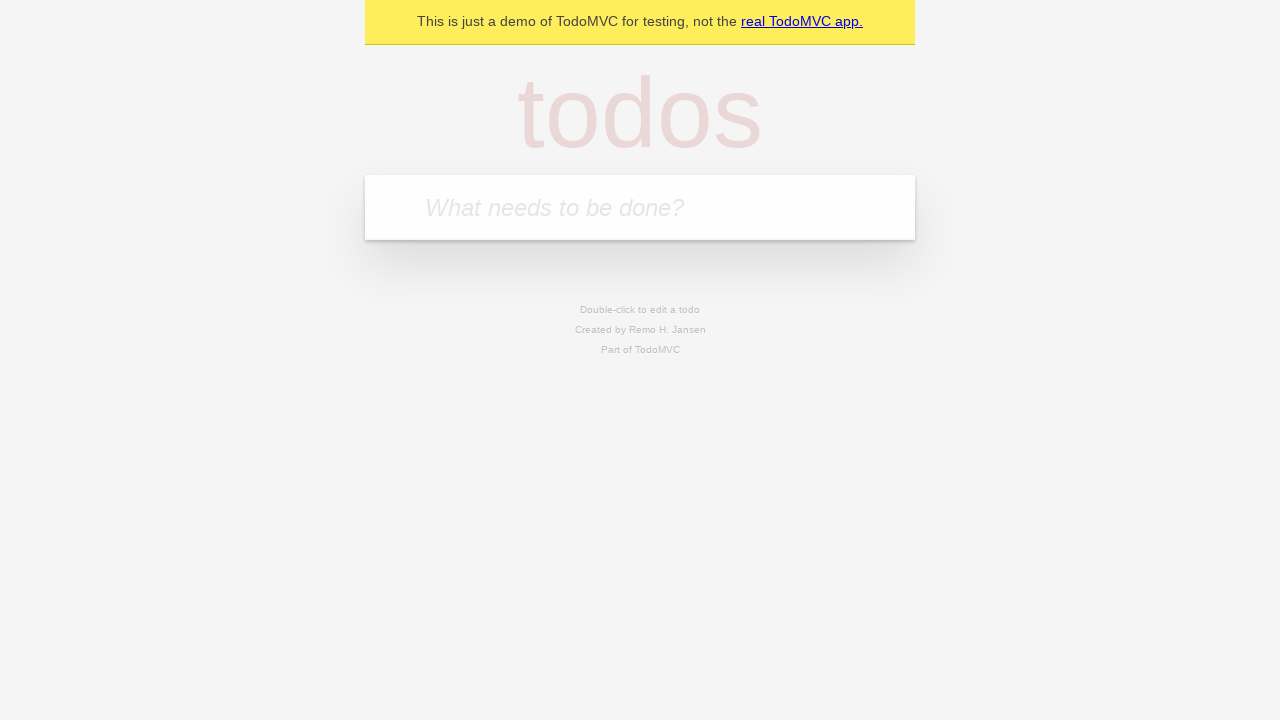

Filled todo input with 'buy some cheese' on internal:attr=[placeholder="What needs to be done?"i]
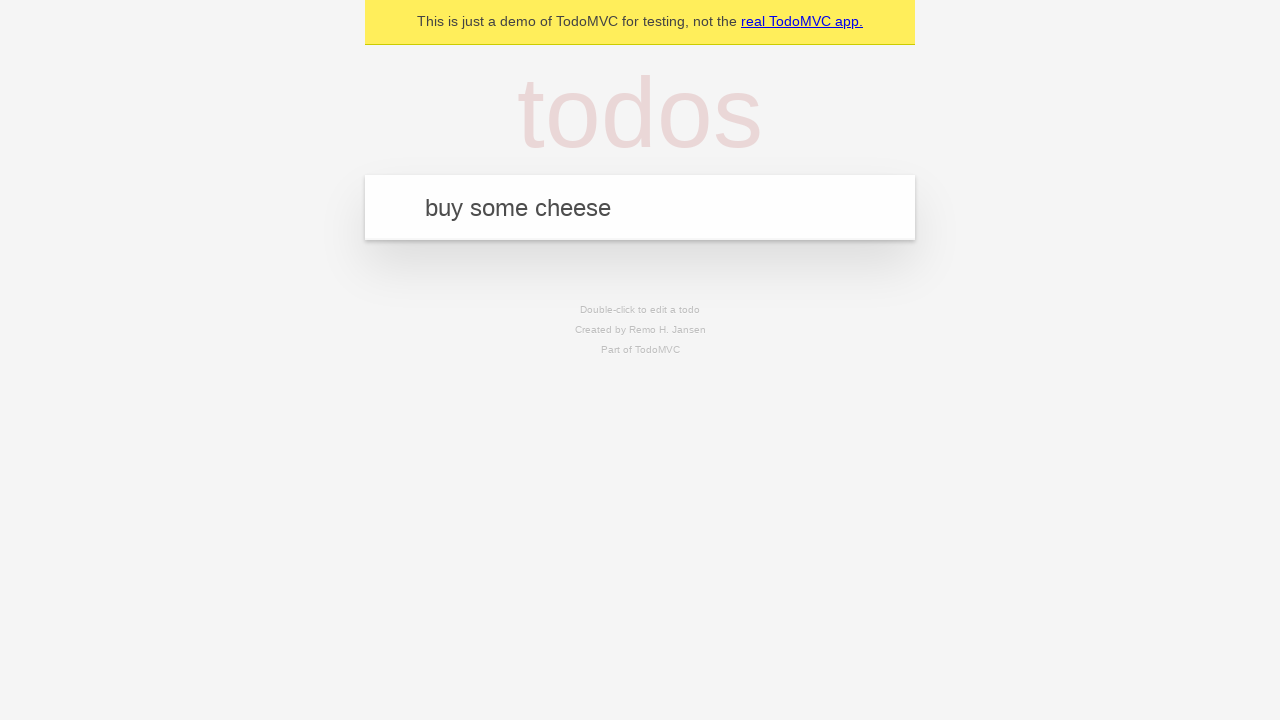

Pressed Enter to add todo 'buy some cheese' on internal:attr=[placeholder="What needs to be done?"i]
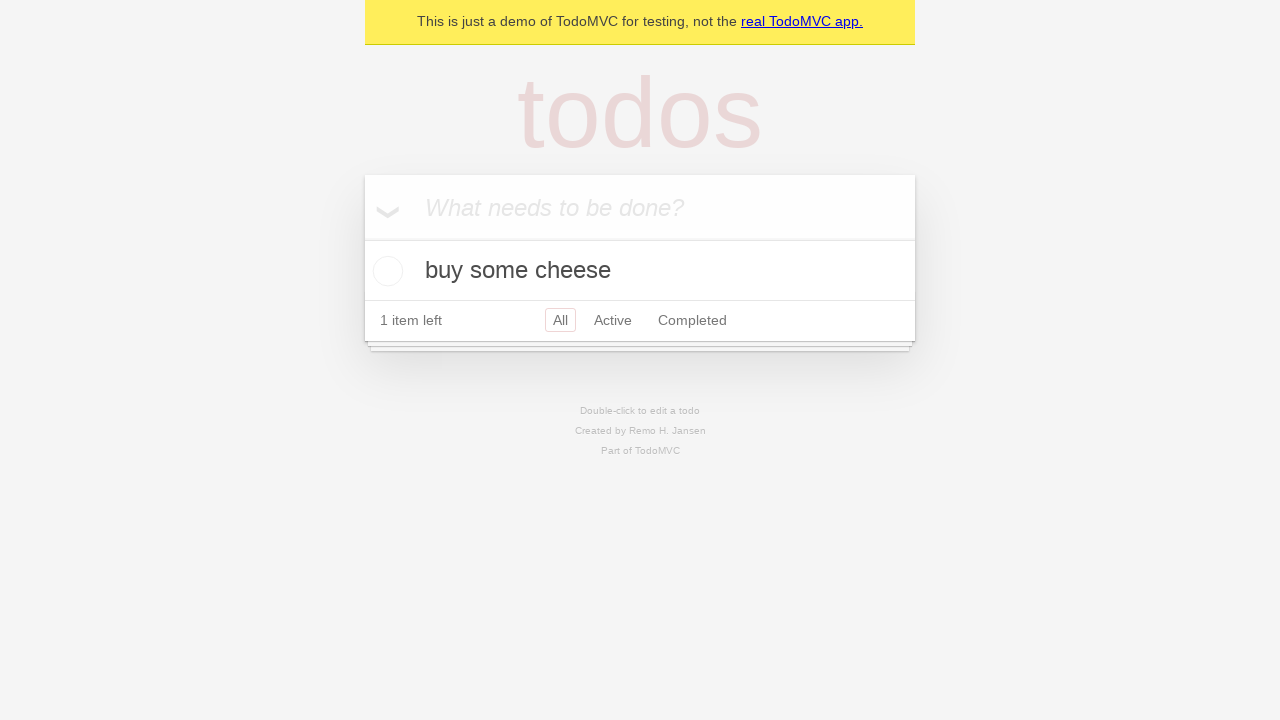

Filled todo input with 'feed the cat' on internal:attr=[placeholder="What needs to be done?"i]
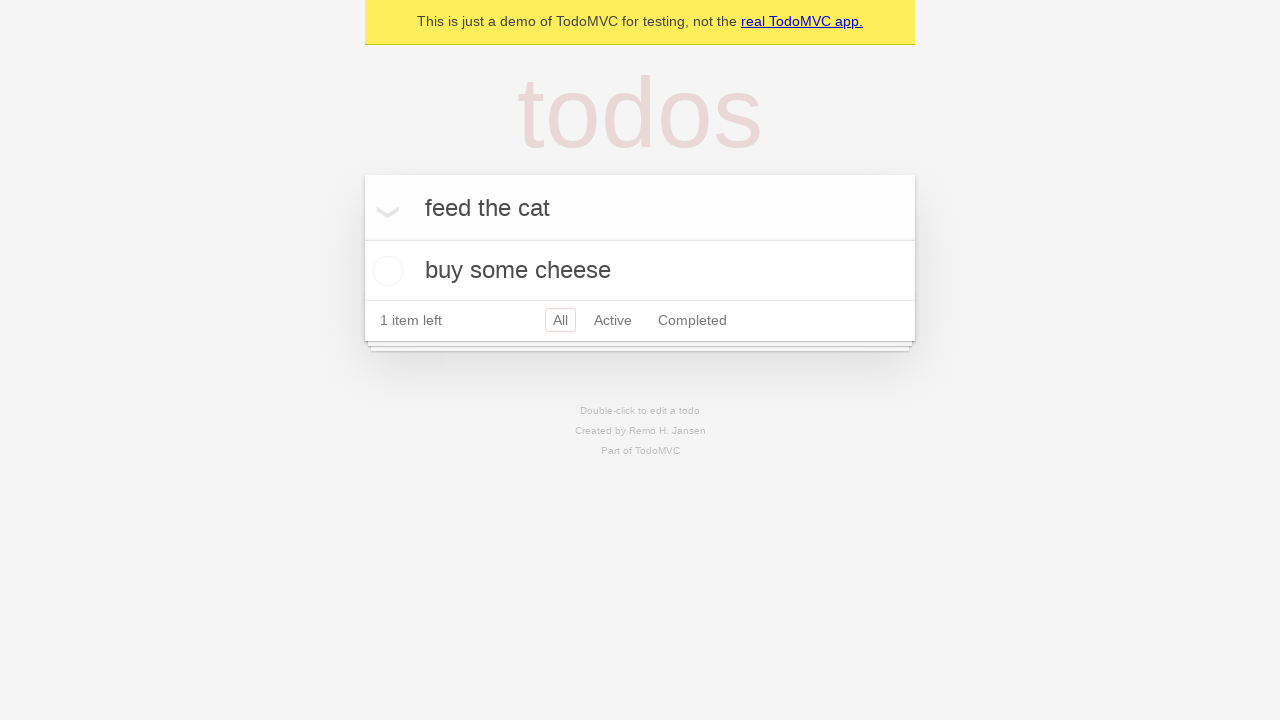

Pressed Enter to add todo 'feed the cat' on internal:attr=[placeholder="What needs to be done?"i]
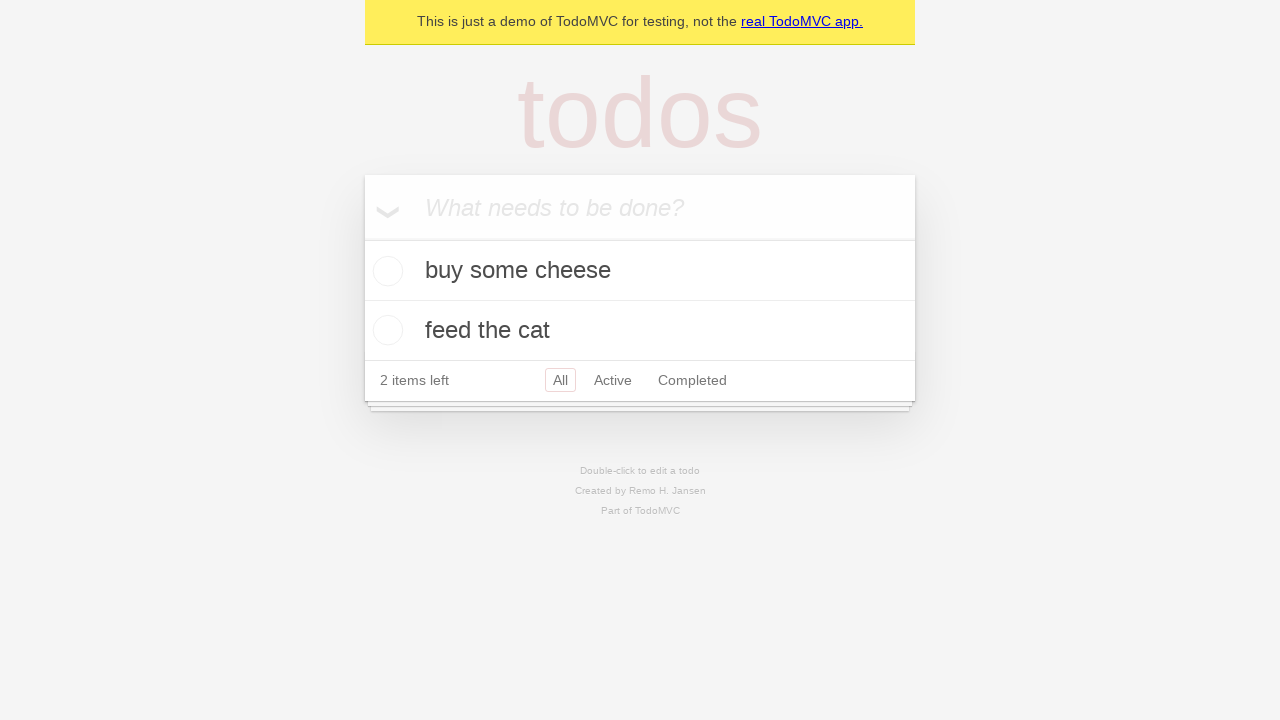

Filled todo input with 'book a doctors appointment' on internal:attr=[placeholder="What needs to be done?"i]
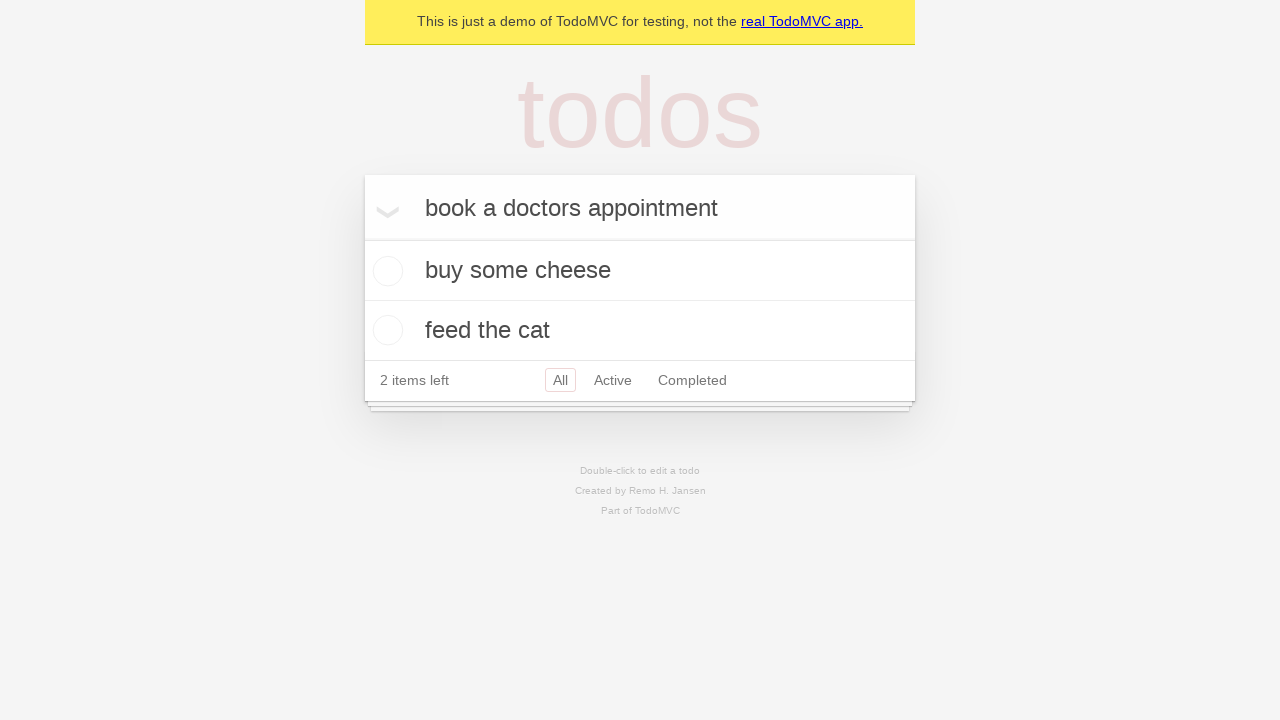

Pressed Enter to add todo 'book a doctors appointment' on internal:attr=[placeholder="What needs to be done?"i]
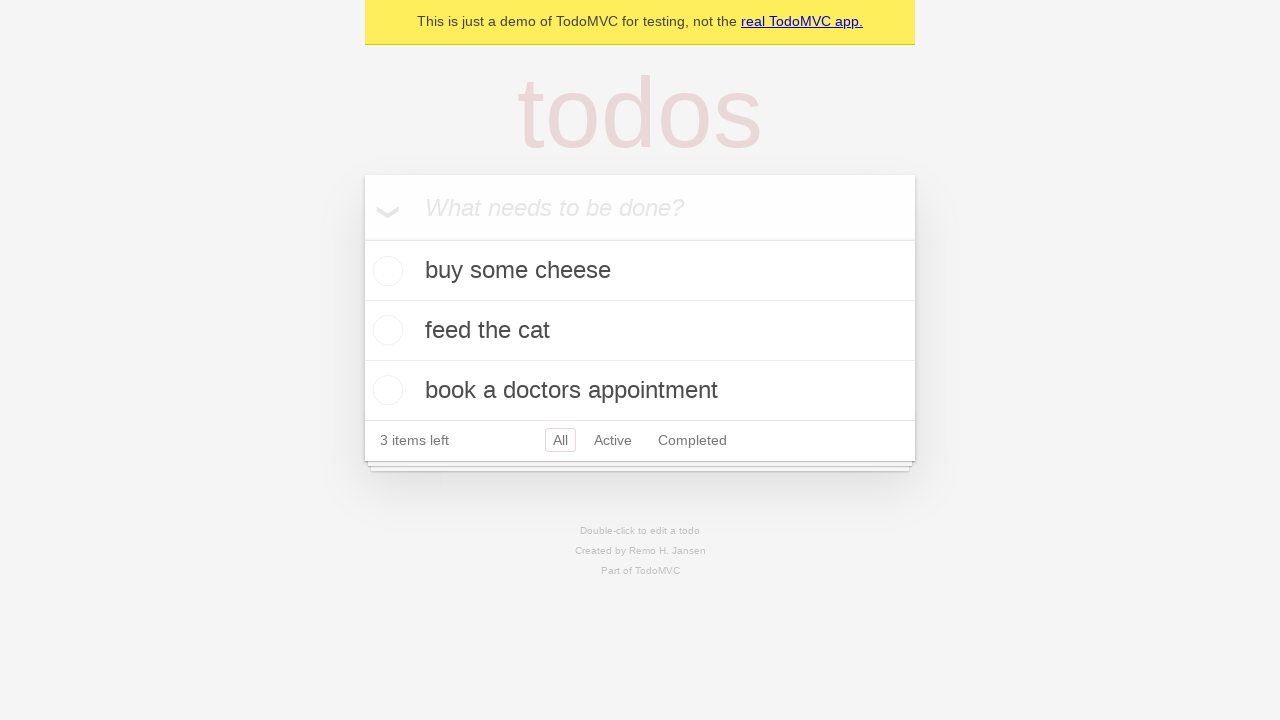

Clicked 'Mark all as complete' checkbox at (362, 238) on internal:label="Mark all as complete"i
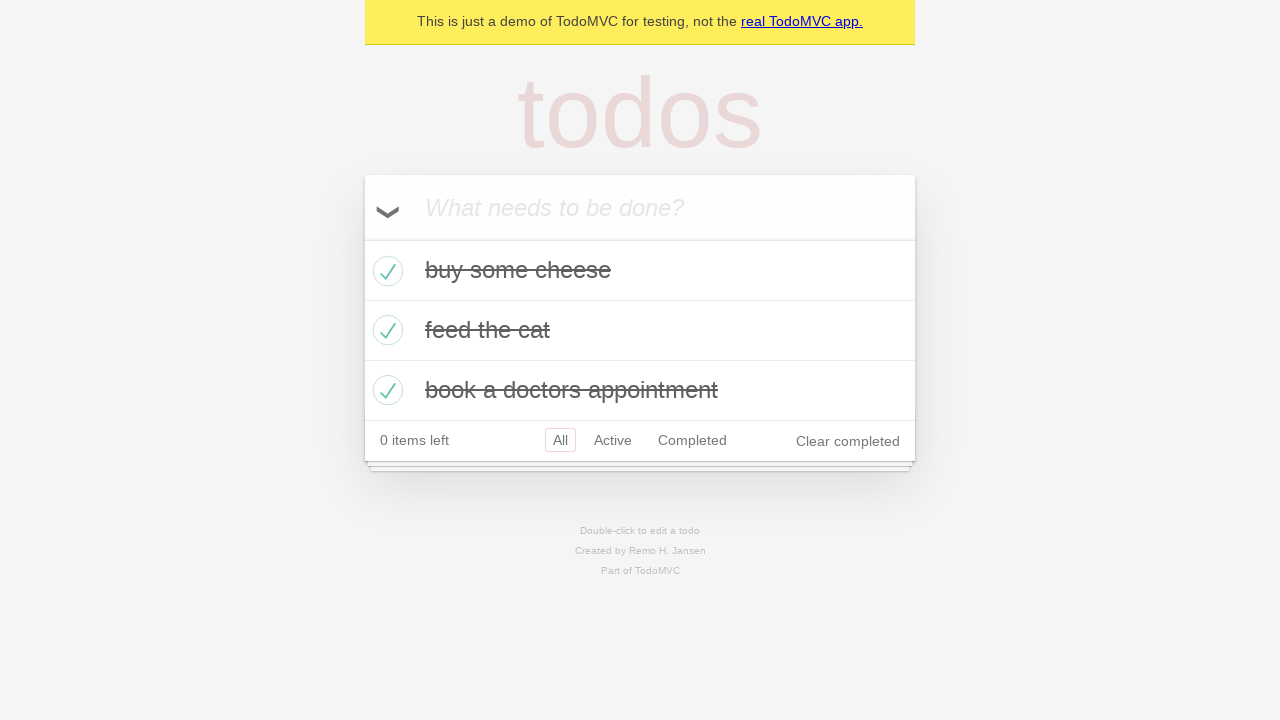

All todo items are now marked as completed
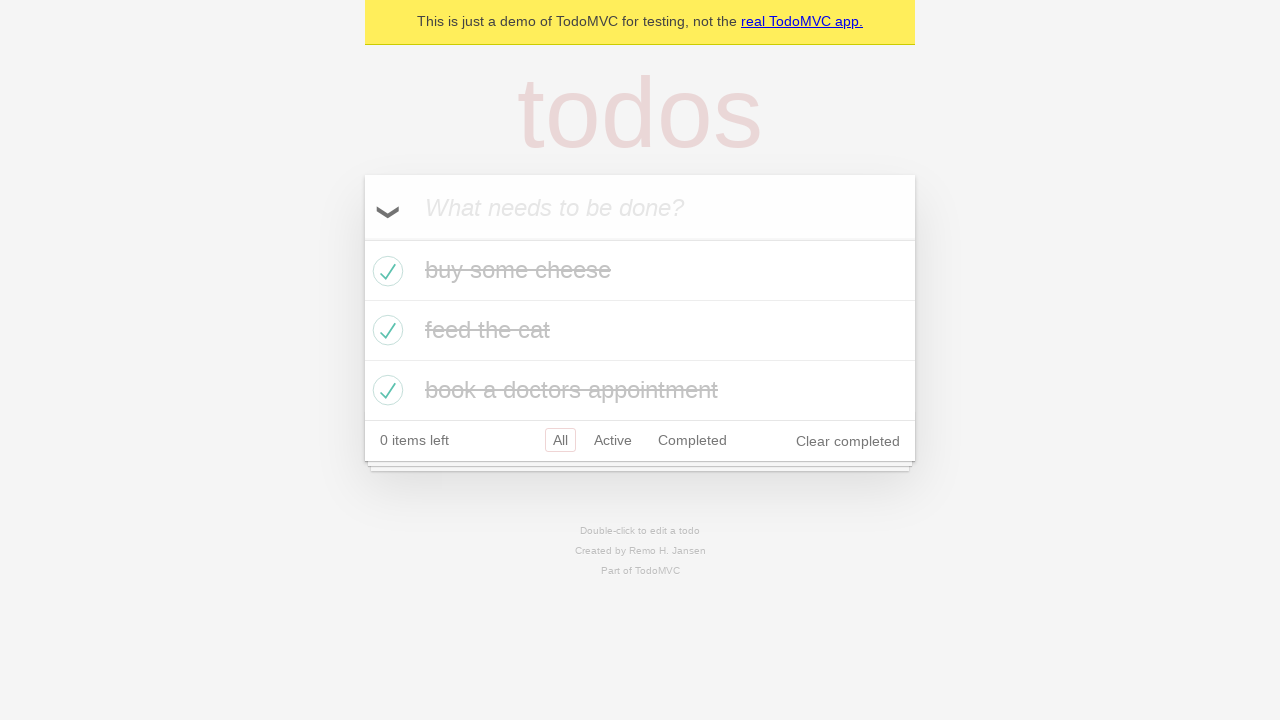

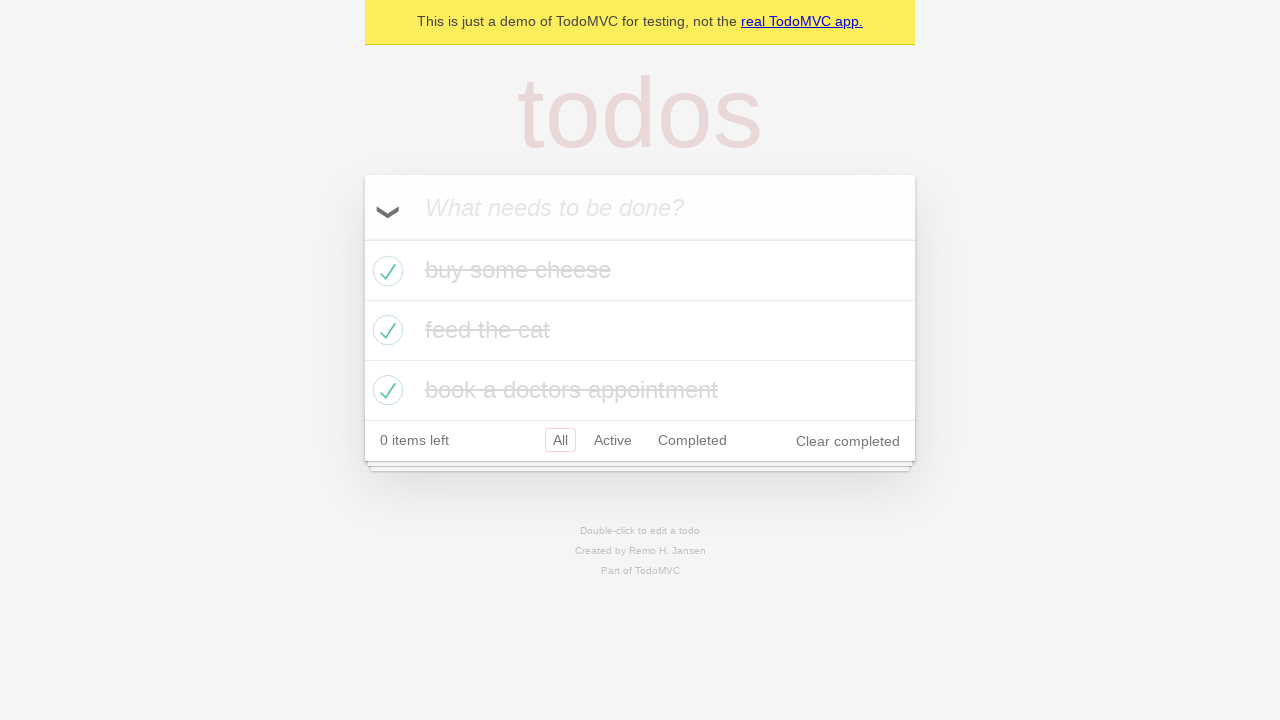